Tests the global search functionality by entering a search term, verifying results page appears, and navigating back to the home page

Starting URL: http://zero.webappsecurity.com/index.html

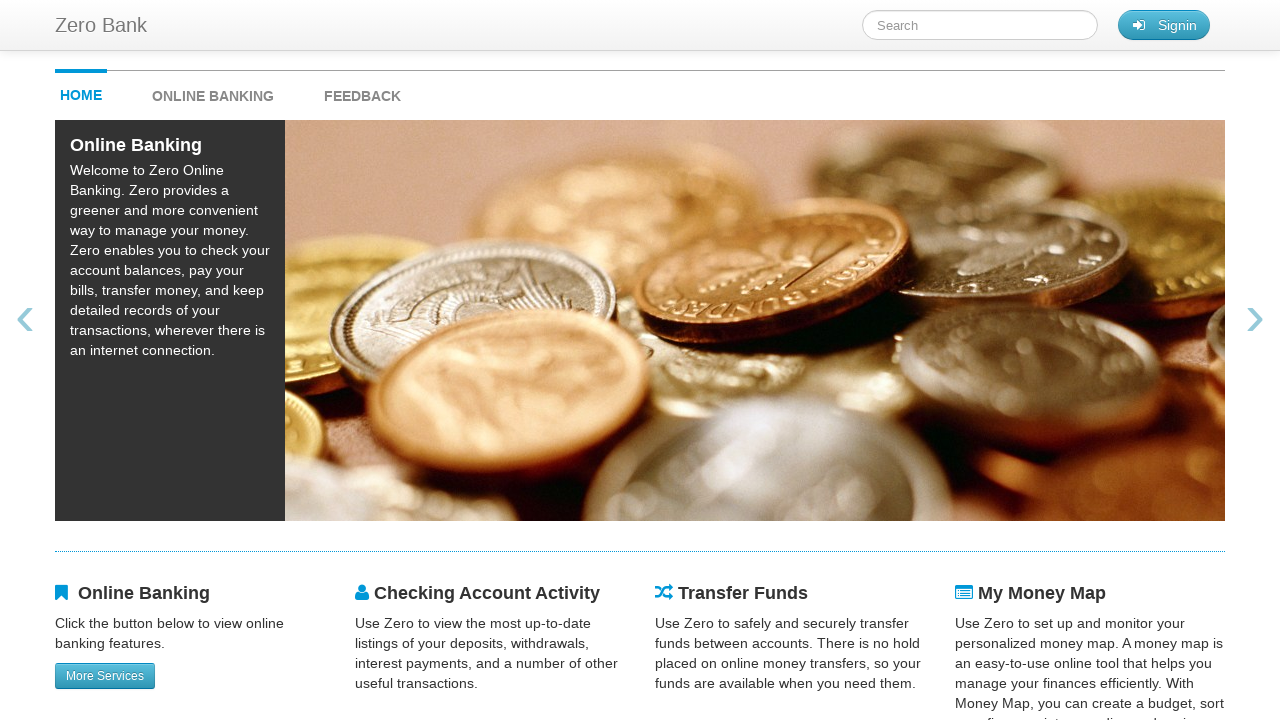

Filled search field with 'withdraw' on input[type='search'], input[name='searchTerm'], #searchTerm
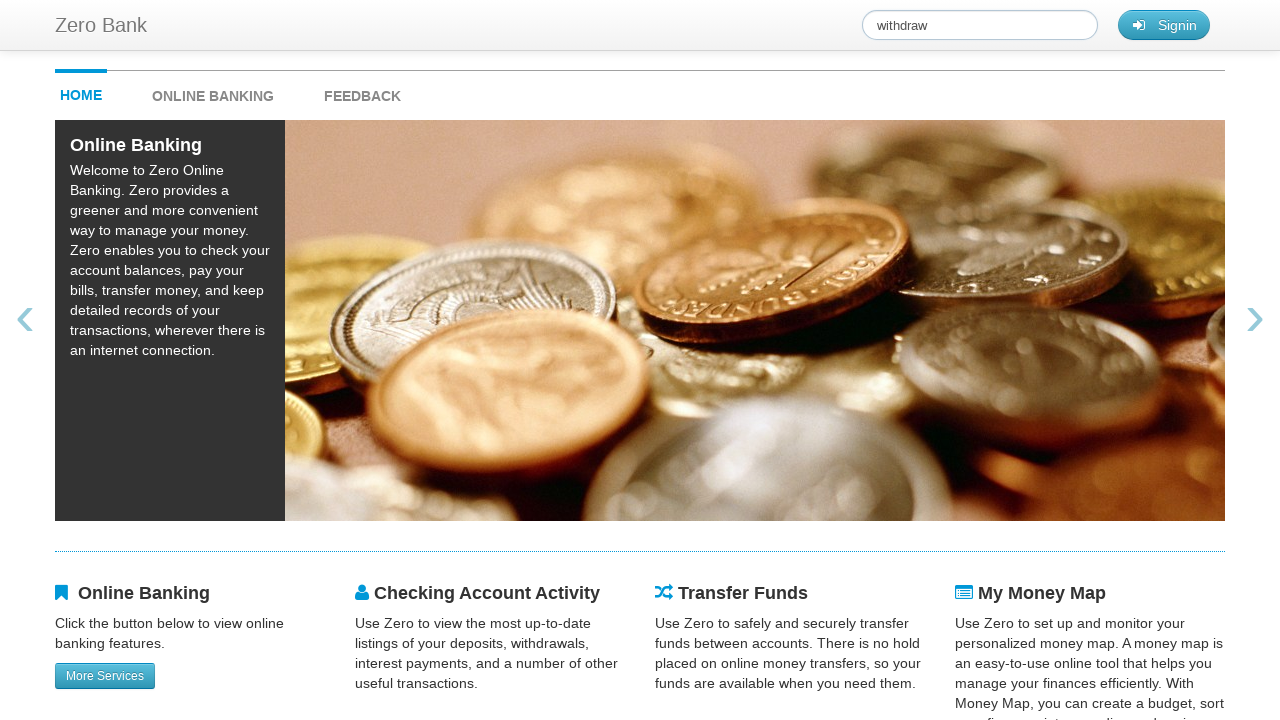

Pressed Enter to submit search term on input[type='search'], input[name='searchTerm'], #searchTerm
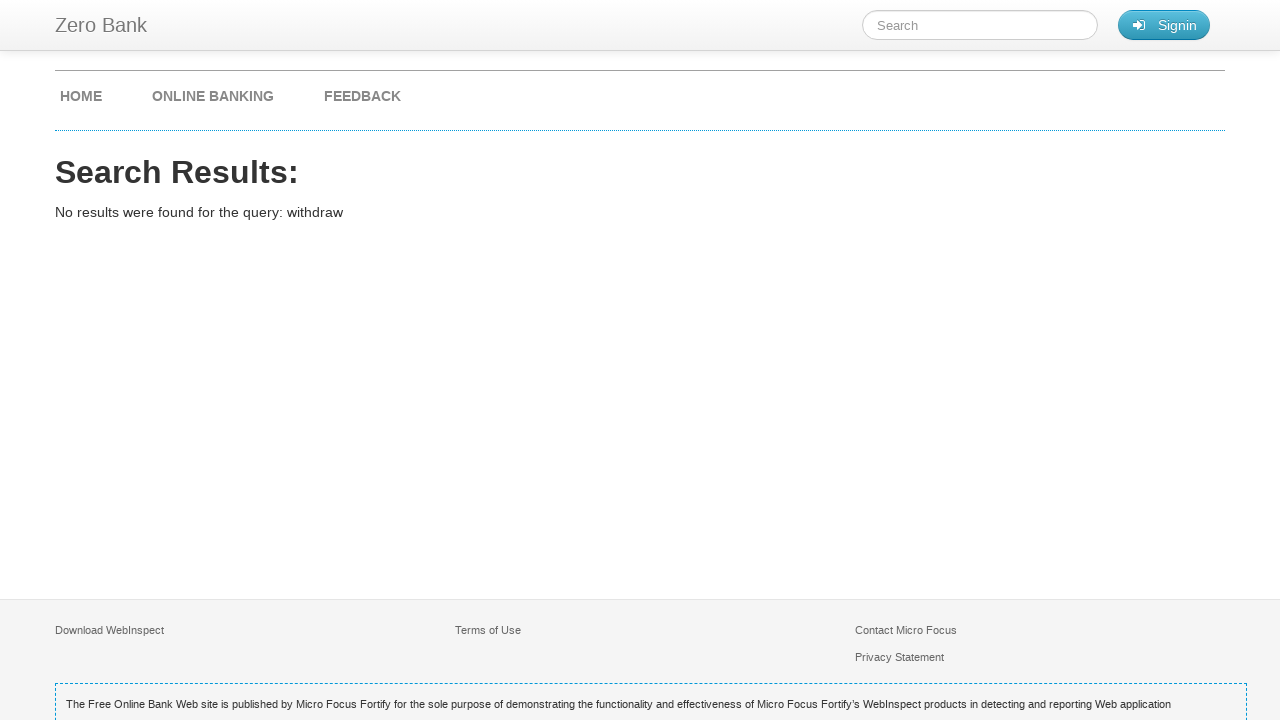

Search results page loaded and verified
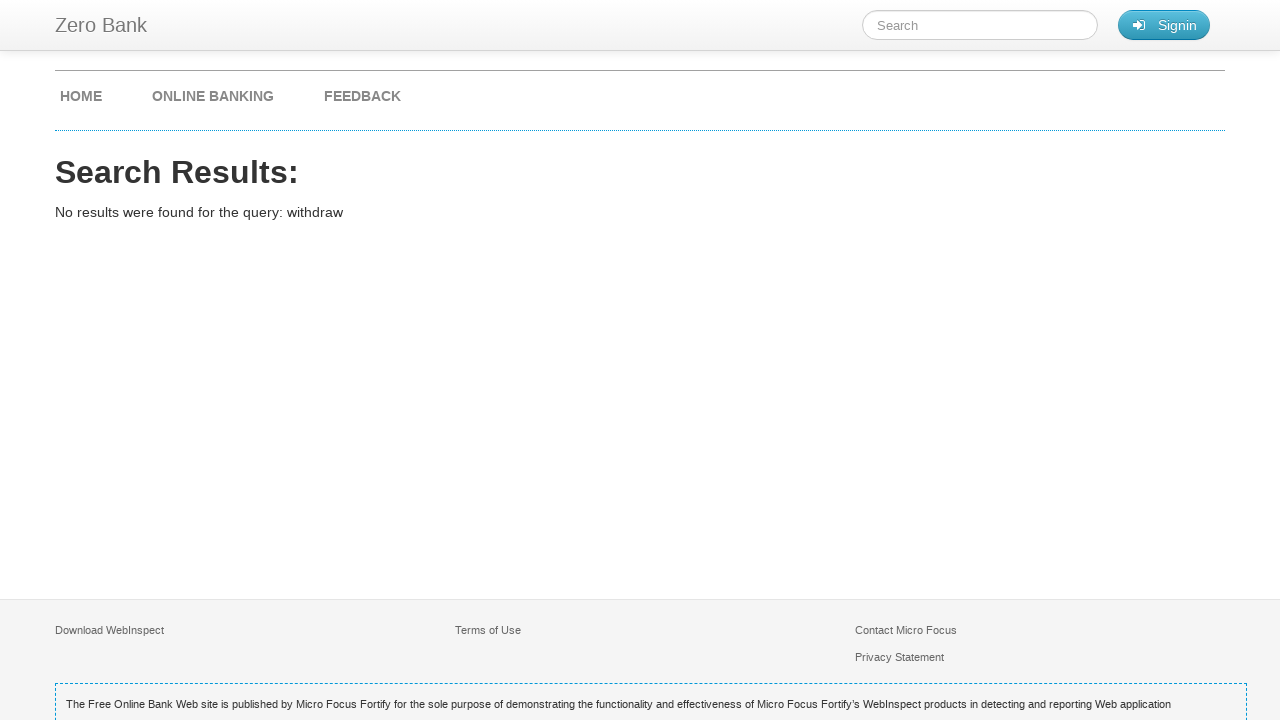

Navigated back to home page
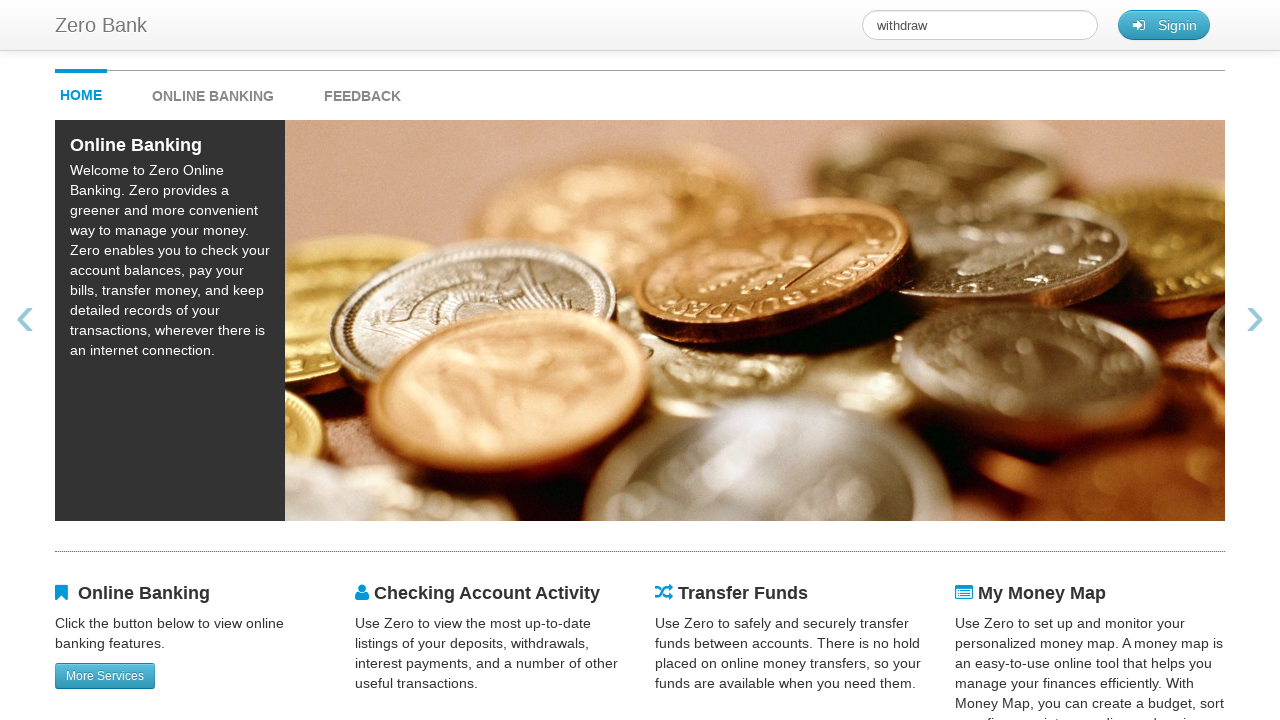

Sign in button verified on home page
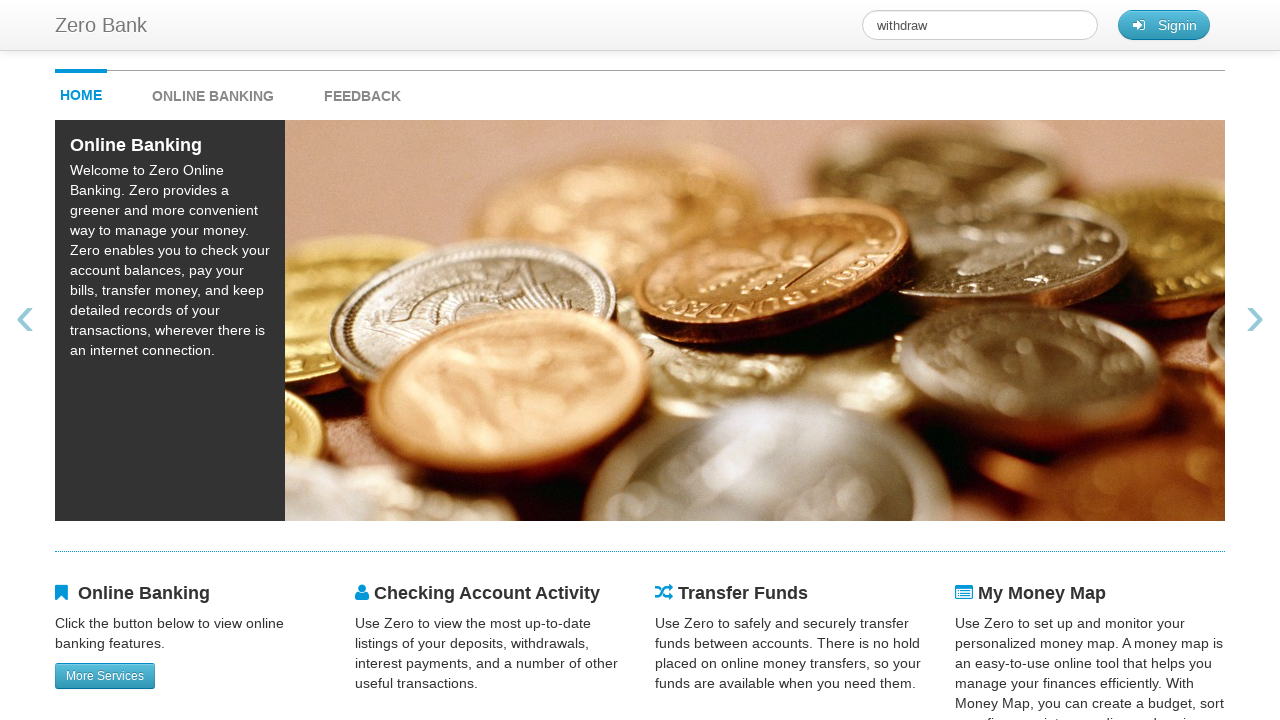

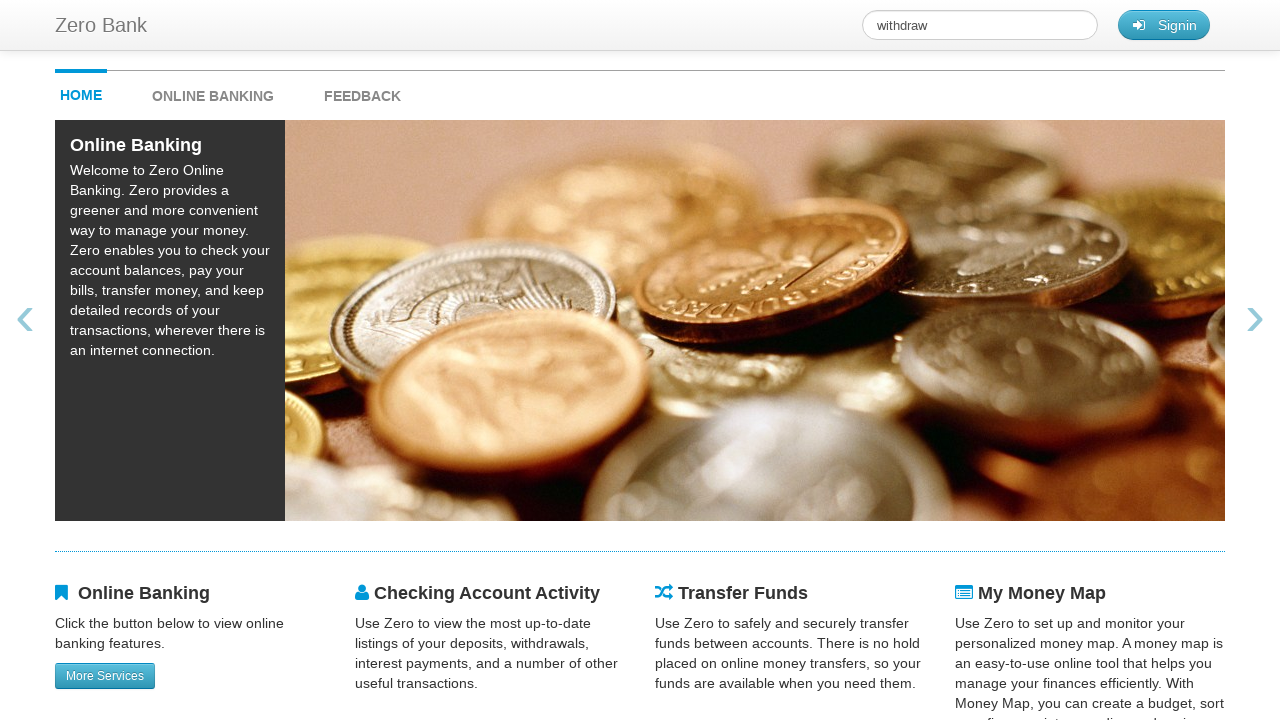